Tests child window/tab handling by clicking a link that opens a new window, extracting text from the child page, parsing a domain from it, and filling that value into an input field on the parent page.

Starting URL: https://rahulshettyacademy.com/loginpagePractise/

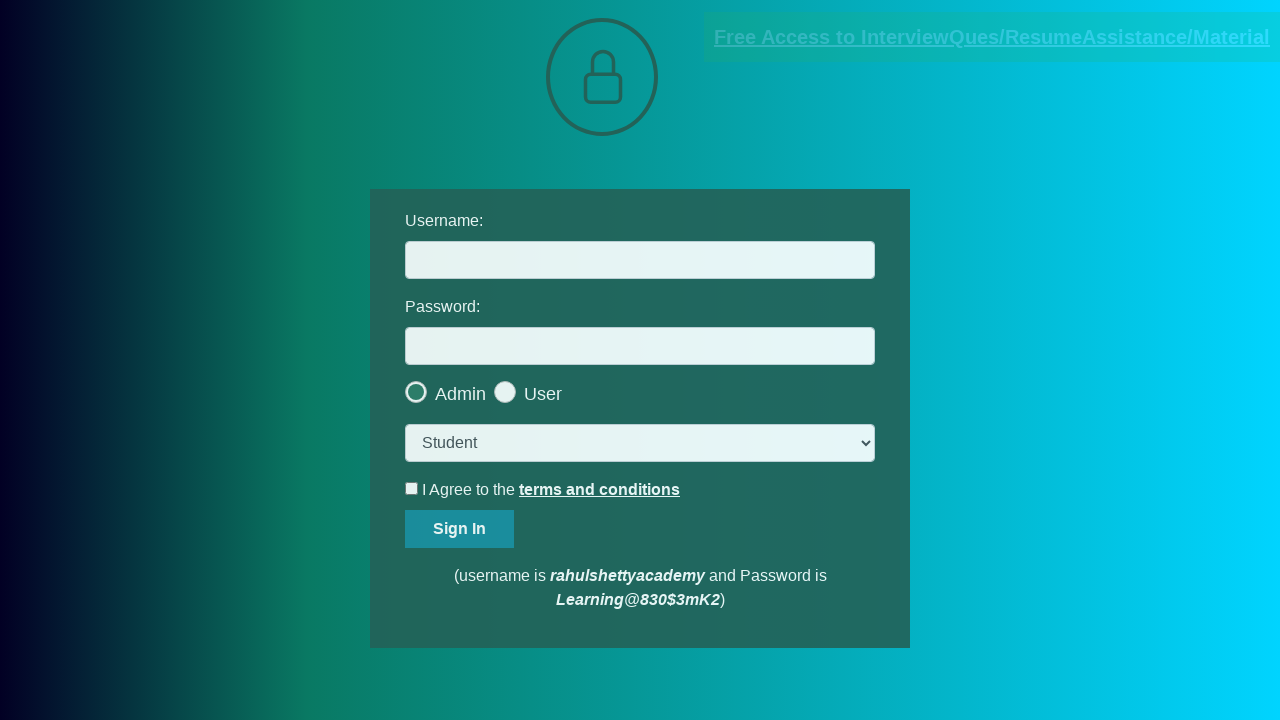

Located the document link that opens in a new window
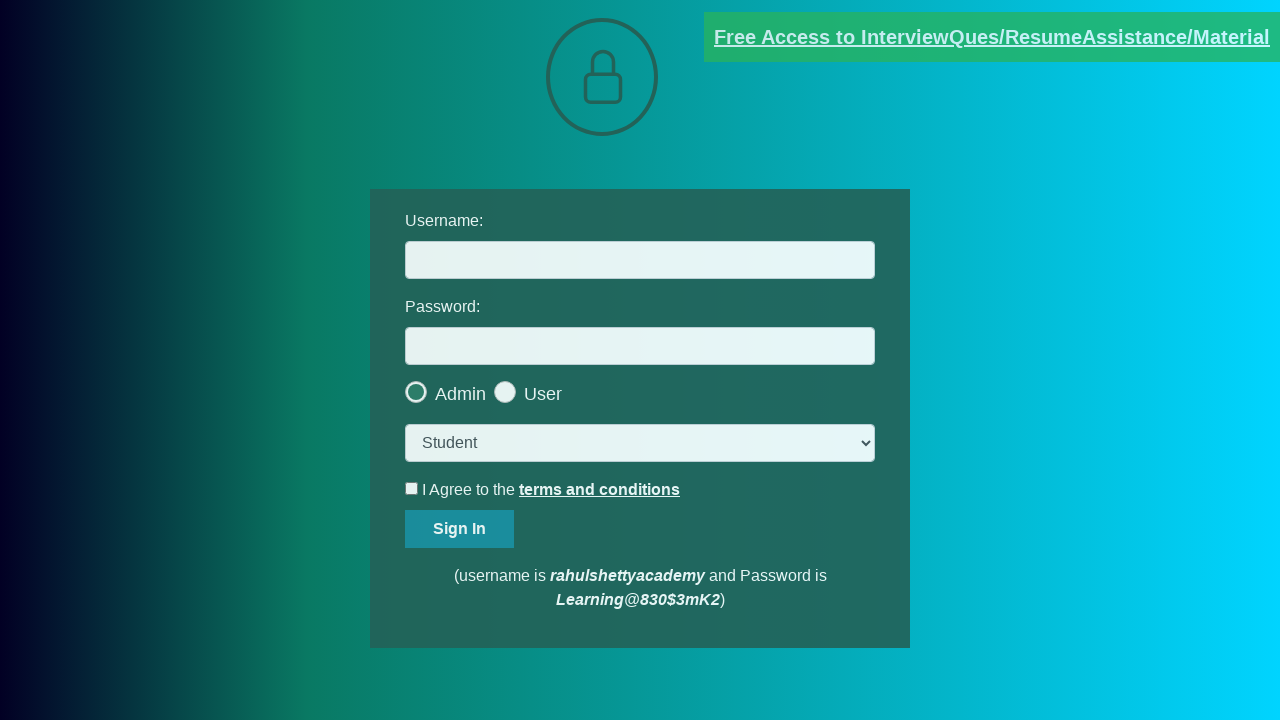

Clicked document link and new page opened at (992, 37) on [href*='documents-request']
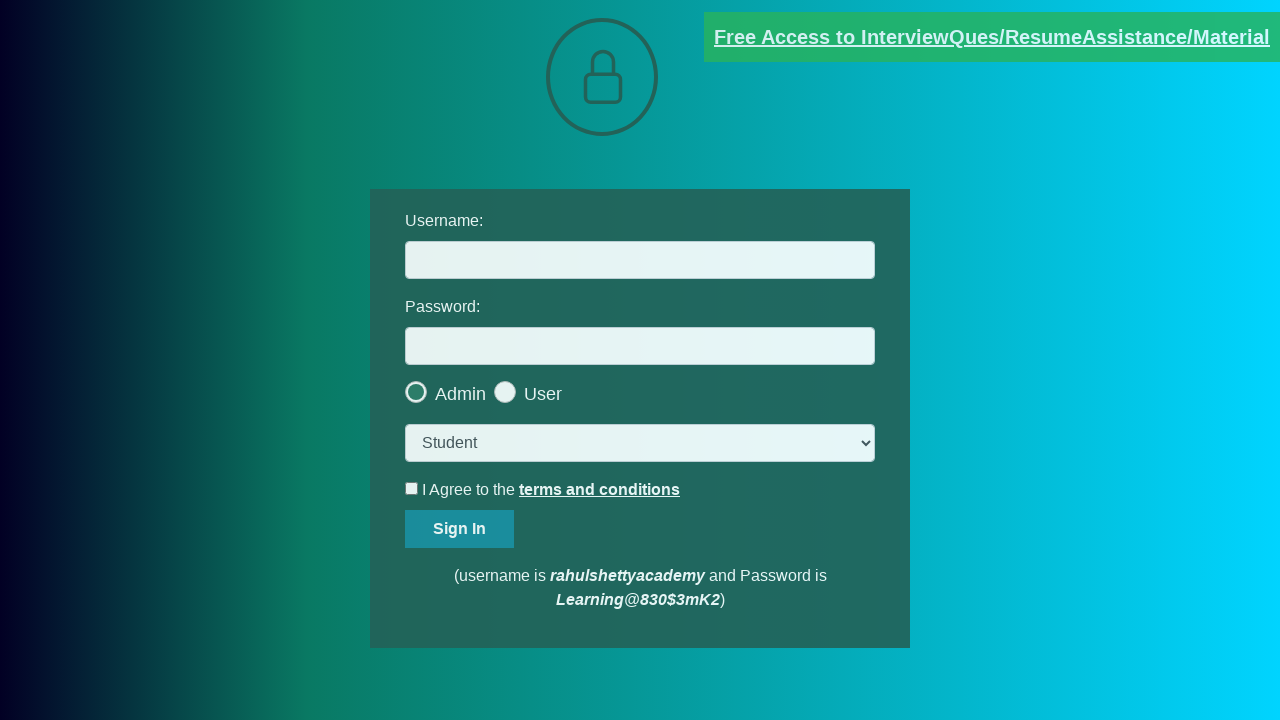

Captured reference to new child page/window
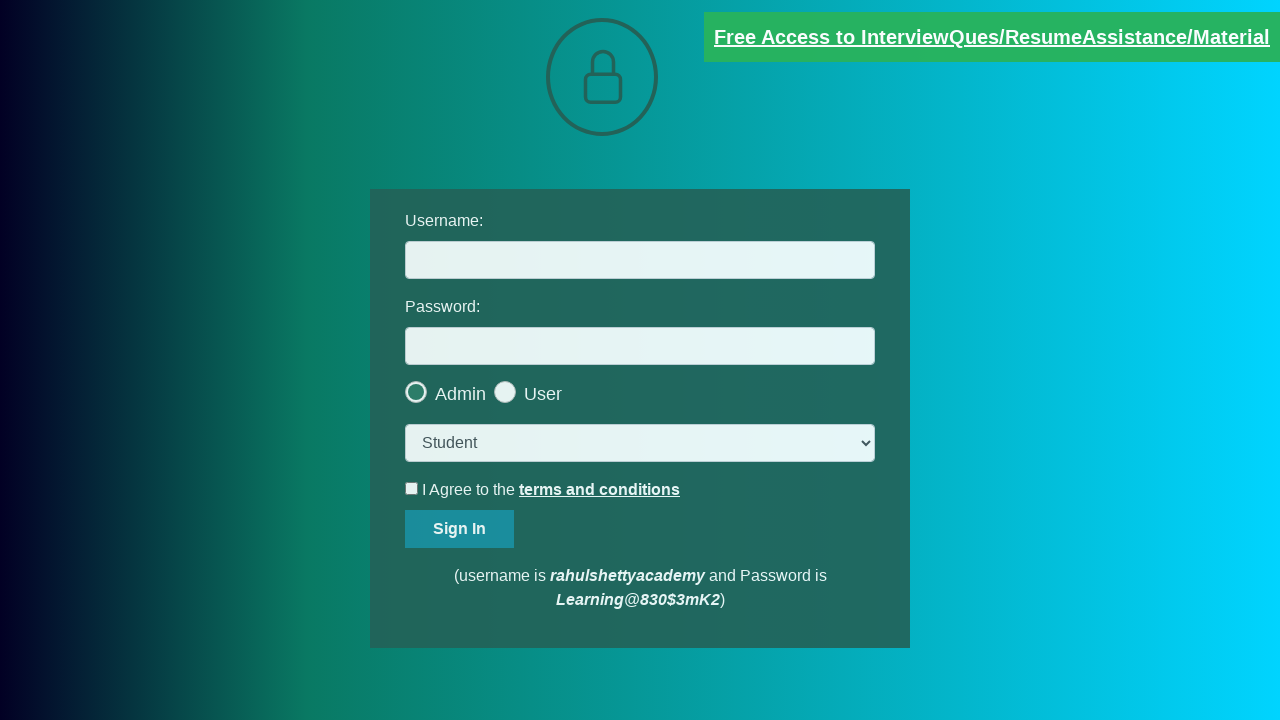

New page loaded completely
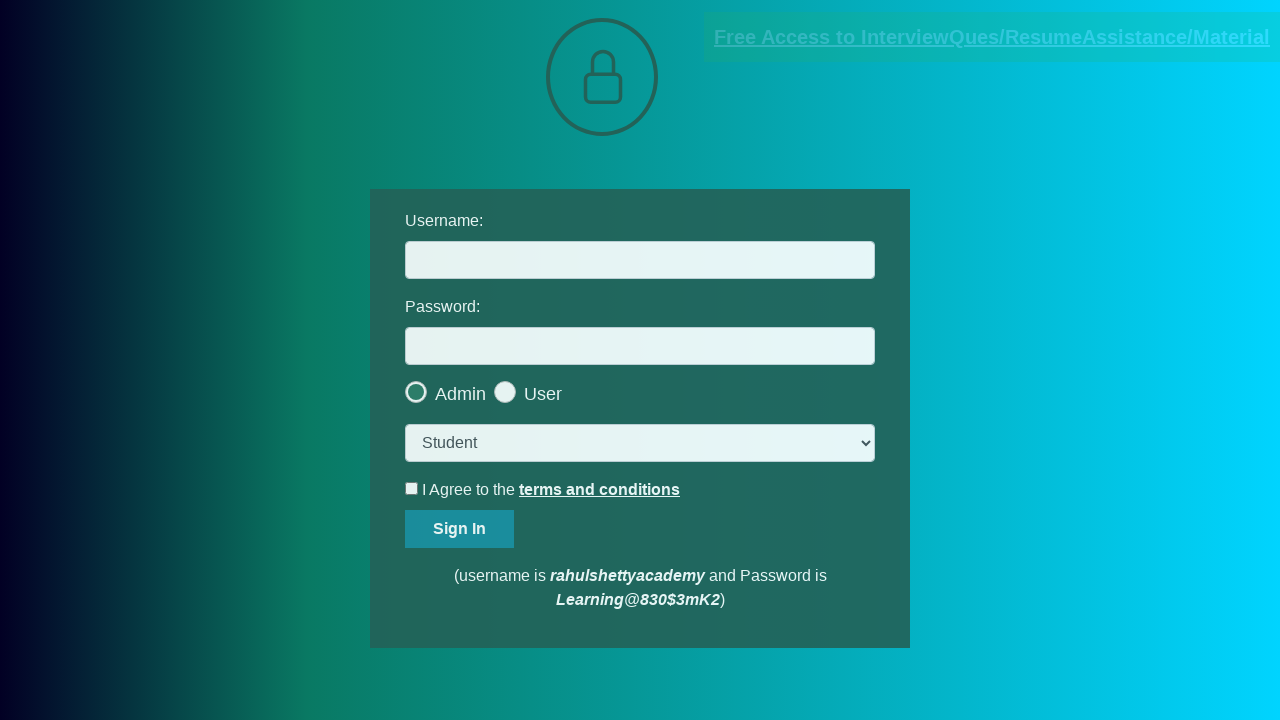

Extracted text from red element on child page
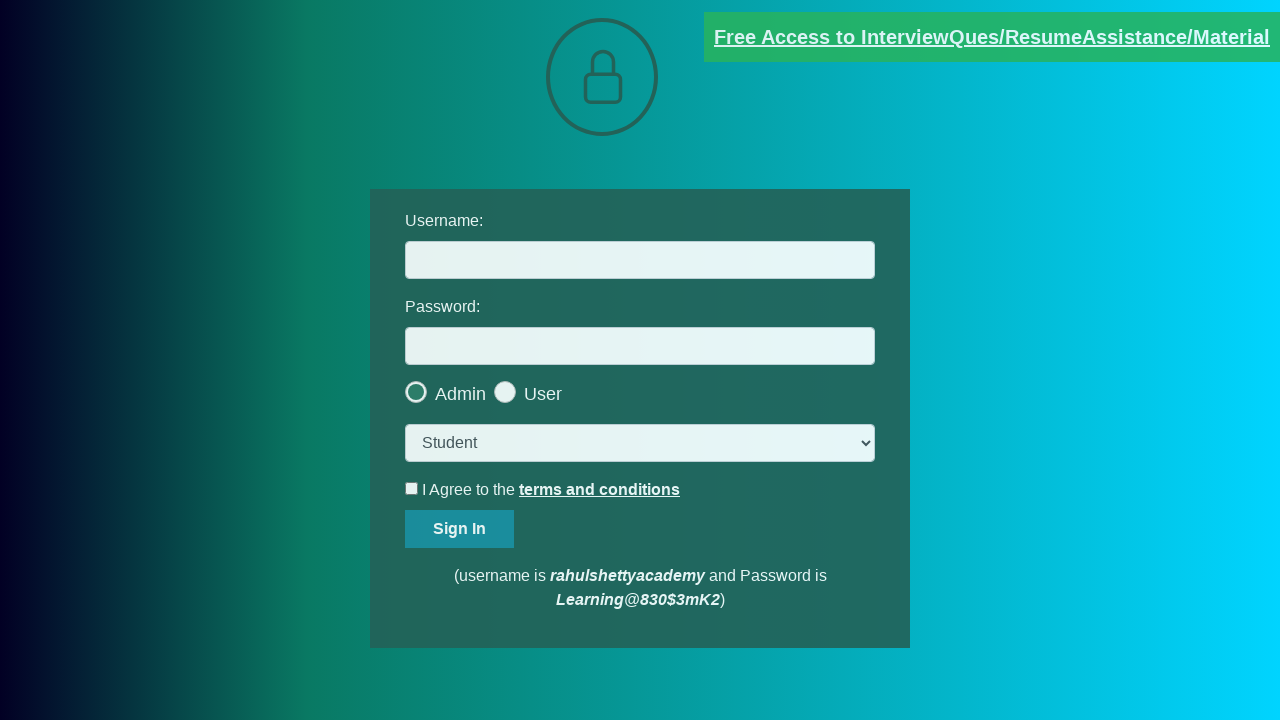

Split text by '@' character to extract domain components
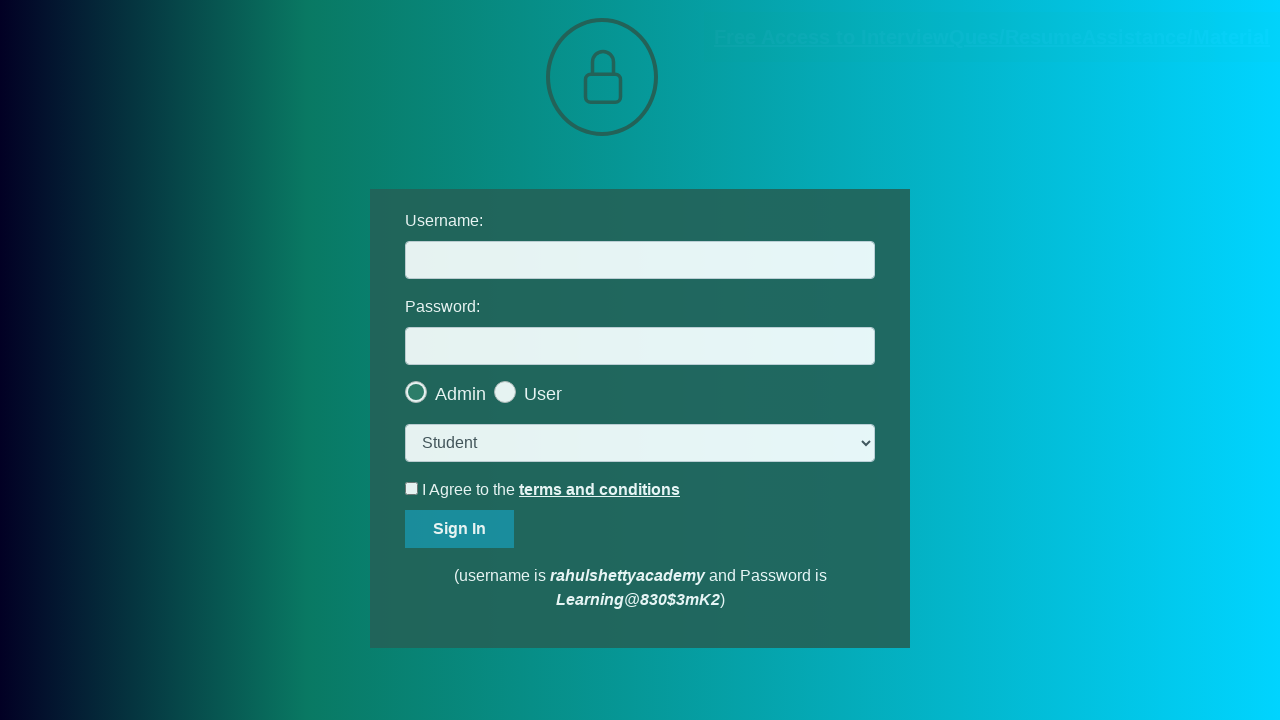

Parsed domain 'rahulshettyacademy.com' from extracted text
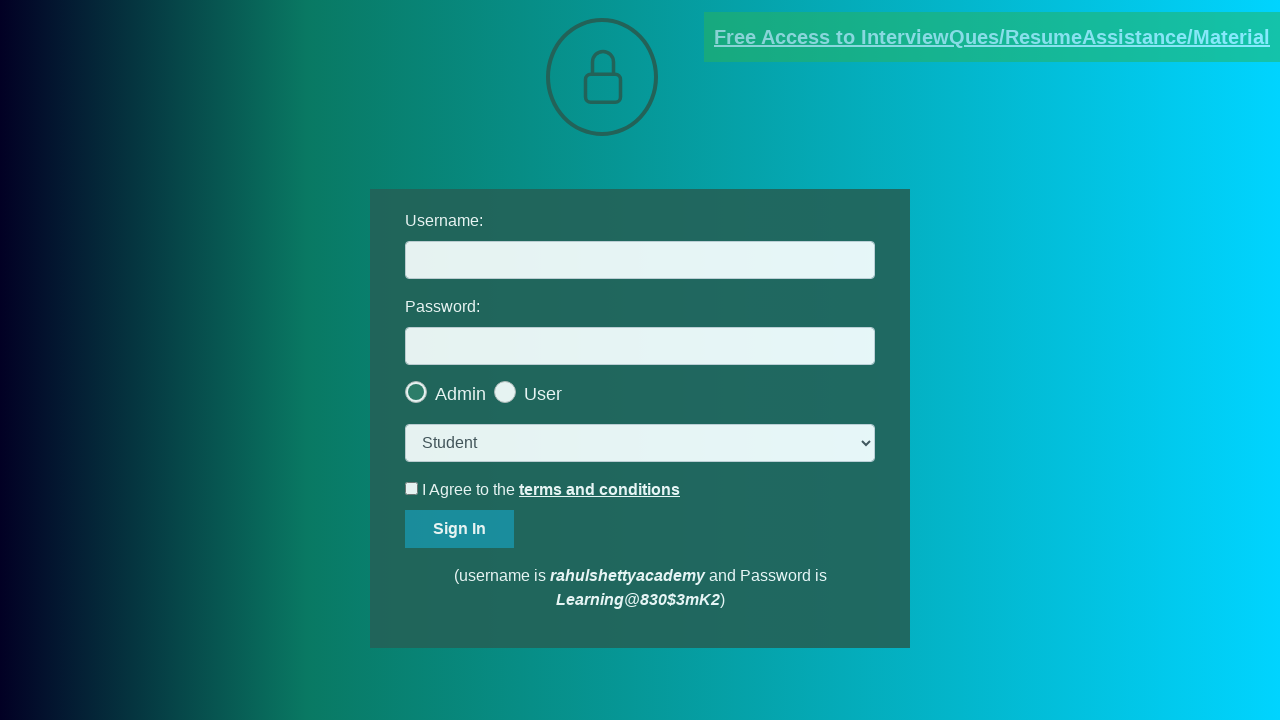

Filled username field with extracted domain 'rahulshettyacademy.com' on #username
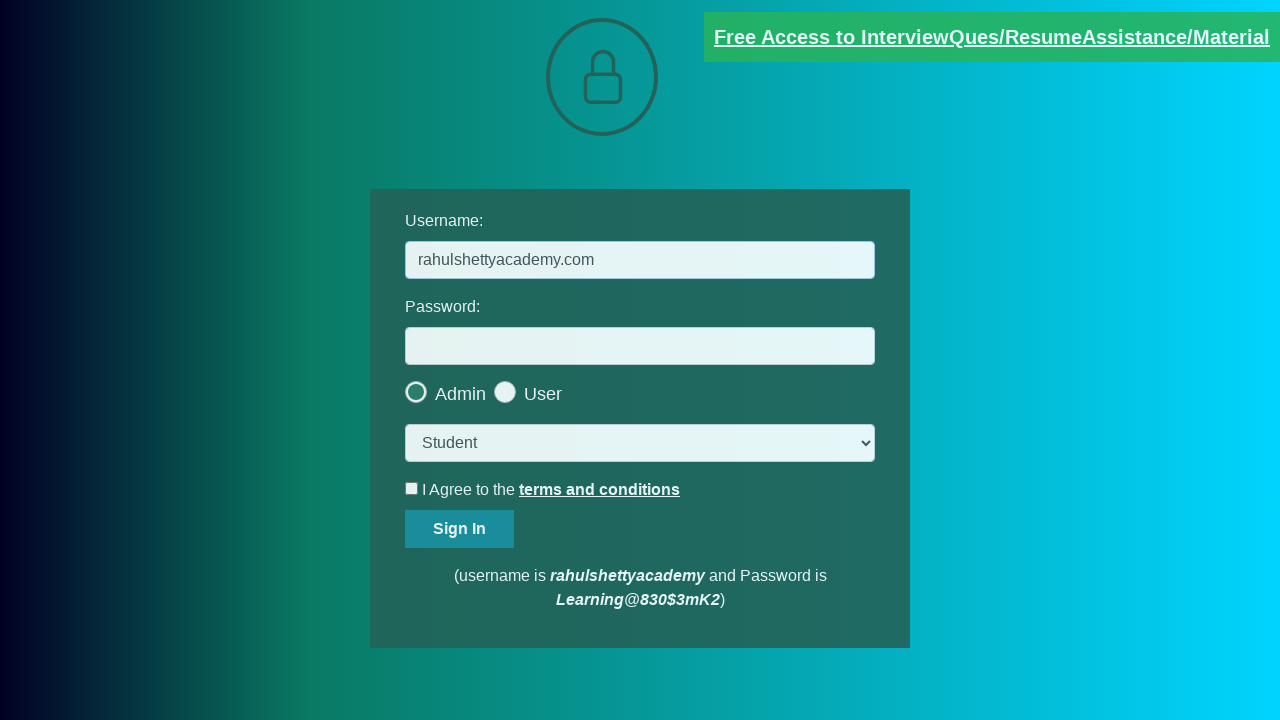

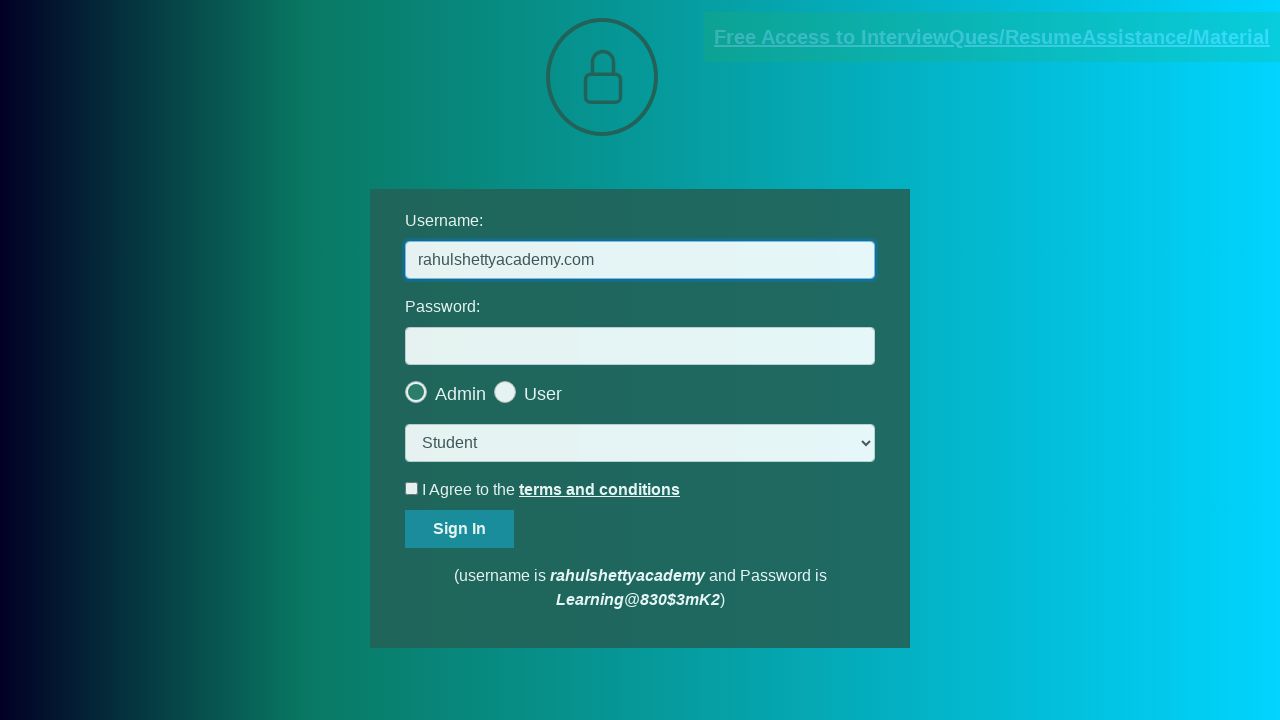